Tests a slow calculator web application by setting a calculation delay, performing an addition operation (7 + 8), and verifying the result displays 15.

Starting URL: https://bonigarcia.dev/selenium-webdriver-java/slow-calculator.html

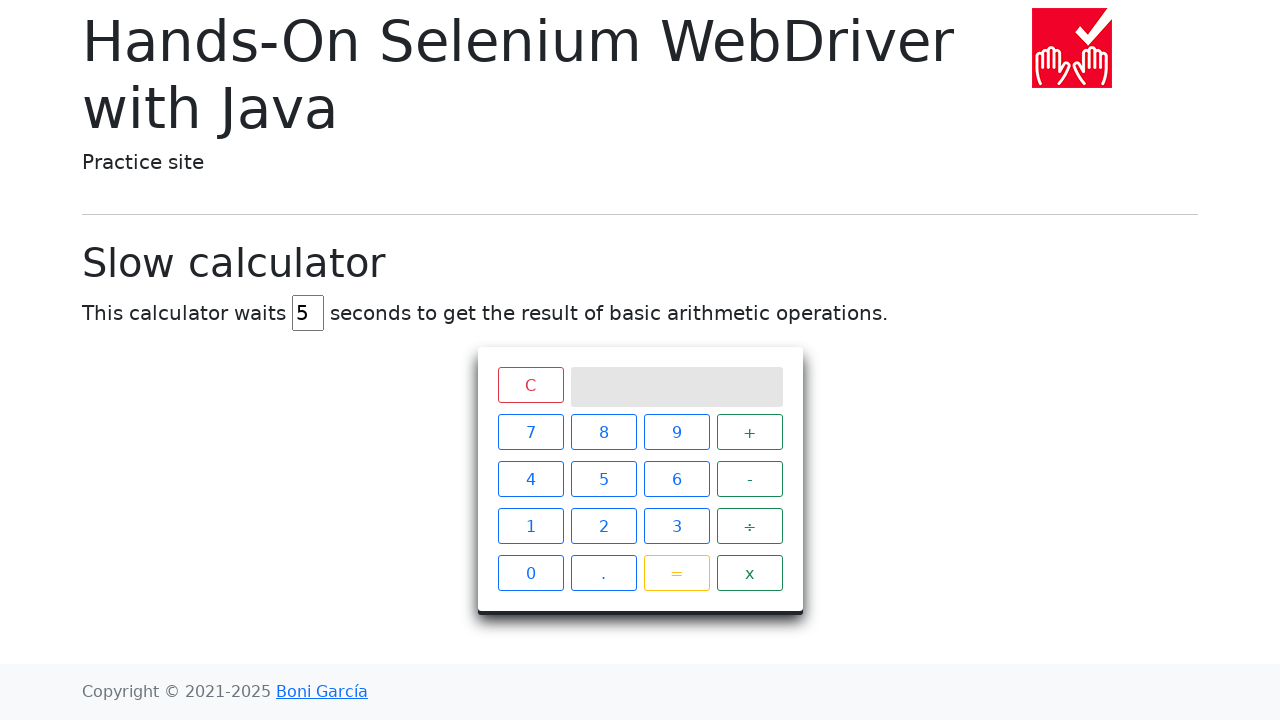

Cleared the delay input field on #delay
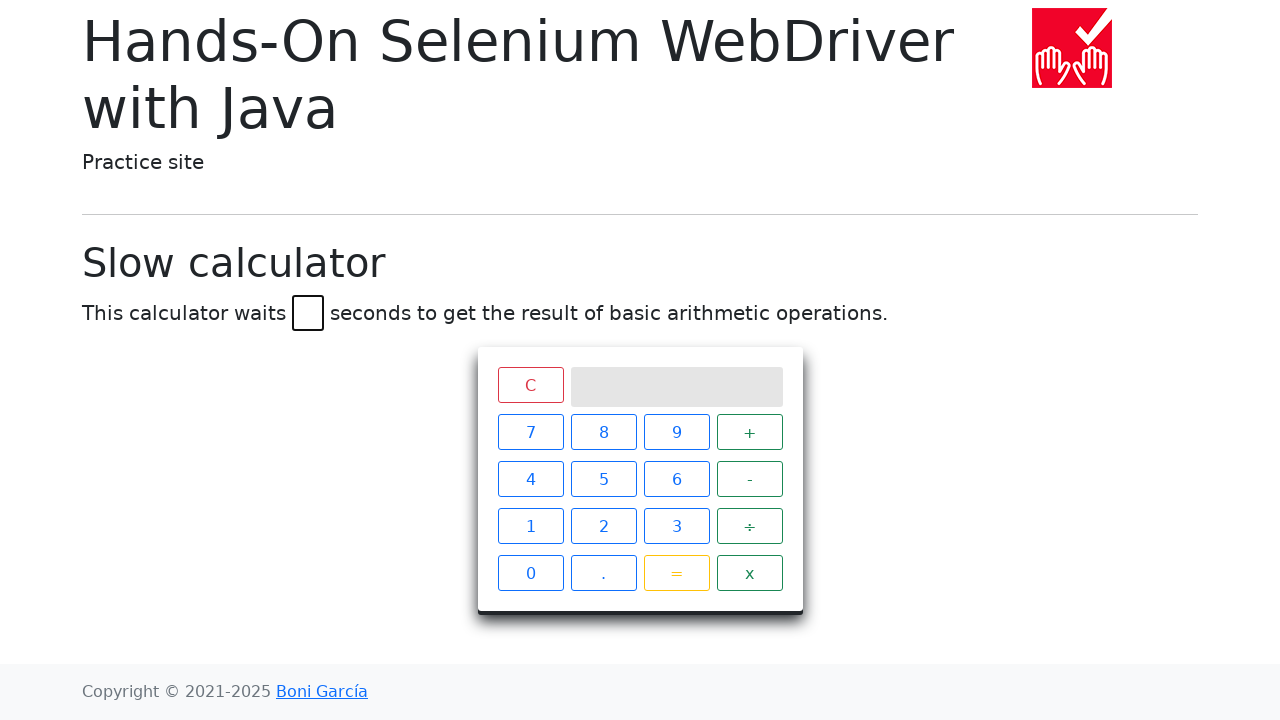

Set calculator delay to 5 seconds on #delay
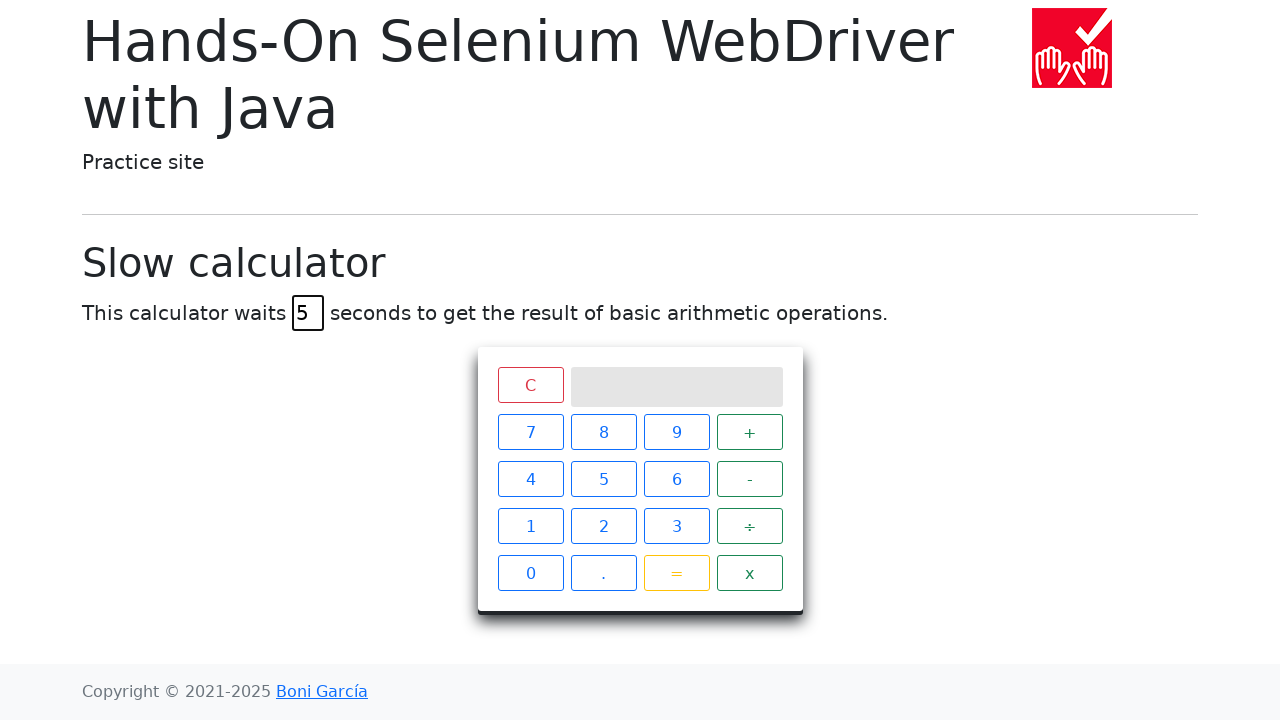

Clicked calculator button '7' at (530, 432) on xpath=//span[text()='7']
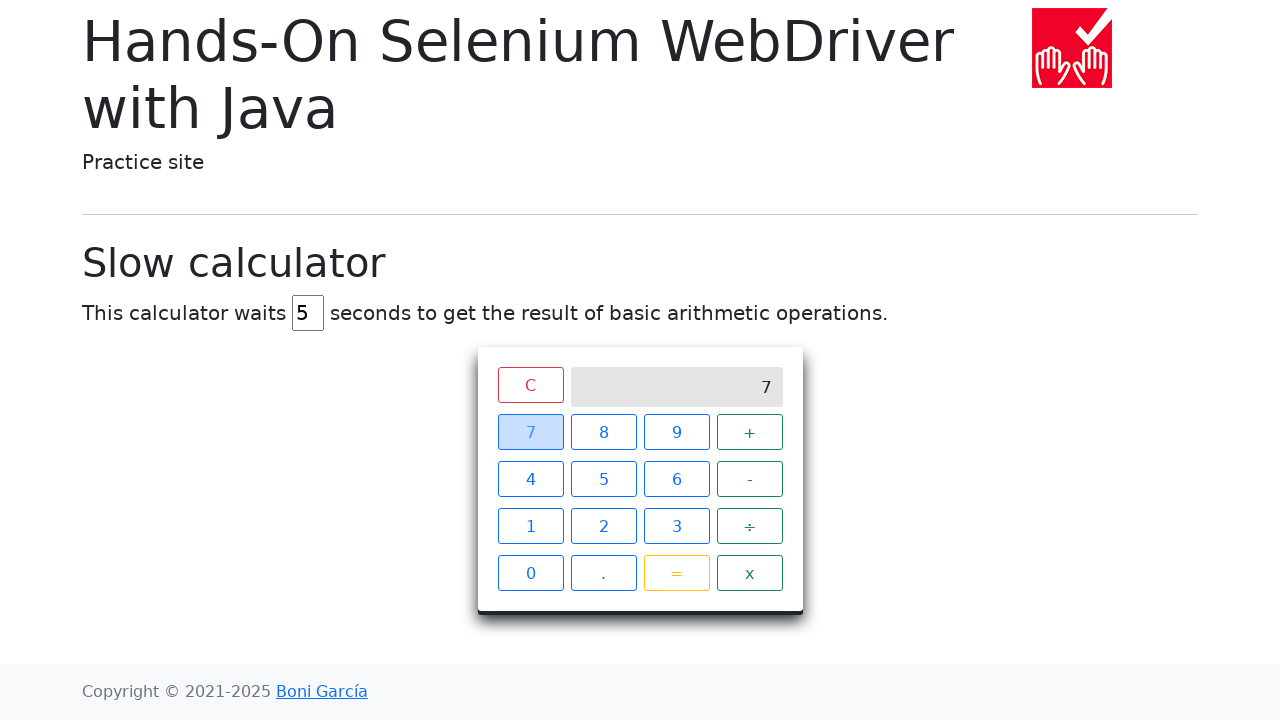

Clicked calculator button '+' at (750, 432) on xpath=//span[text()='+']
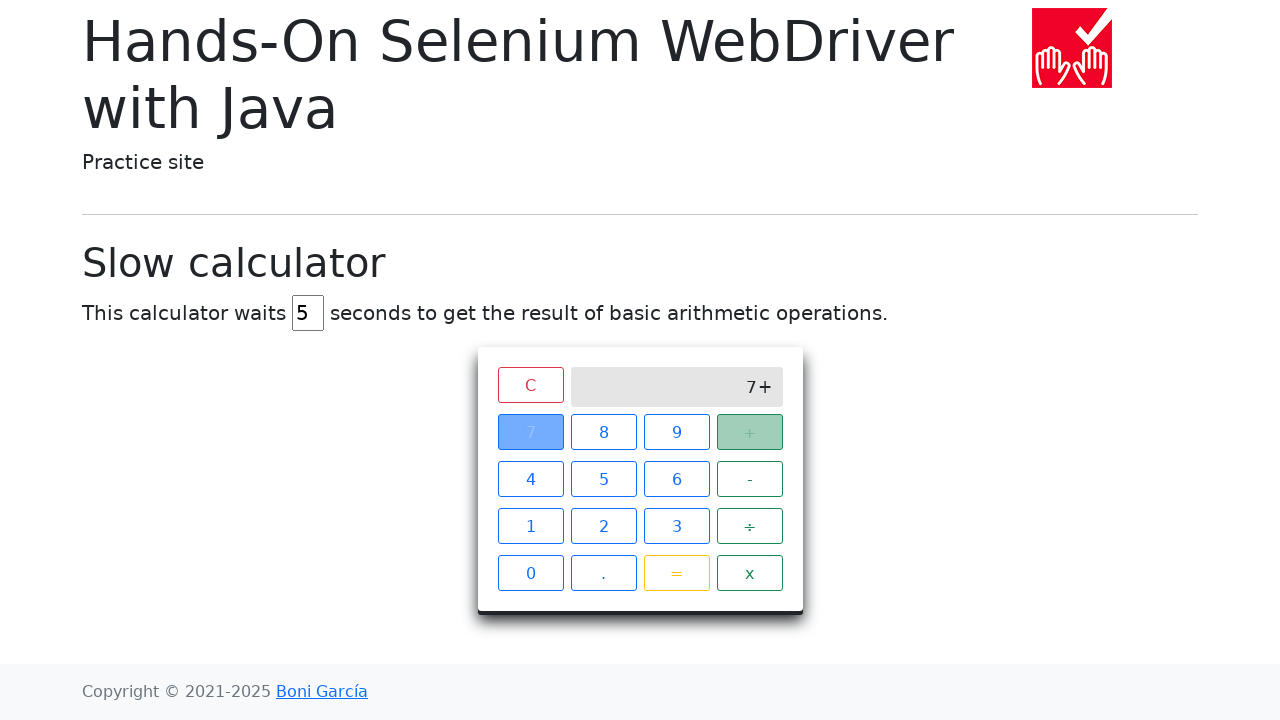

Clicked calculator button '8' at (604, 432) on xpath=//span[text()='8']
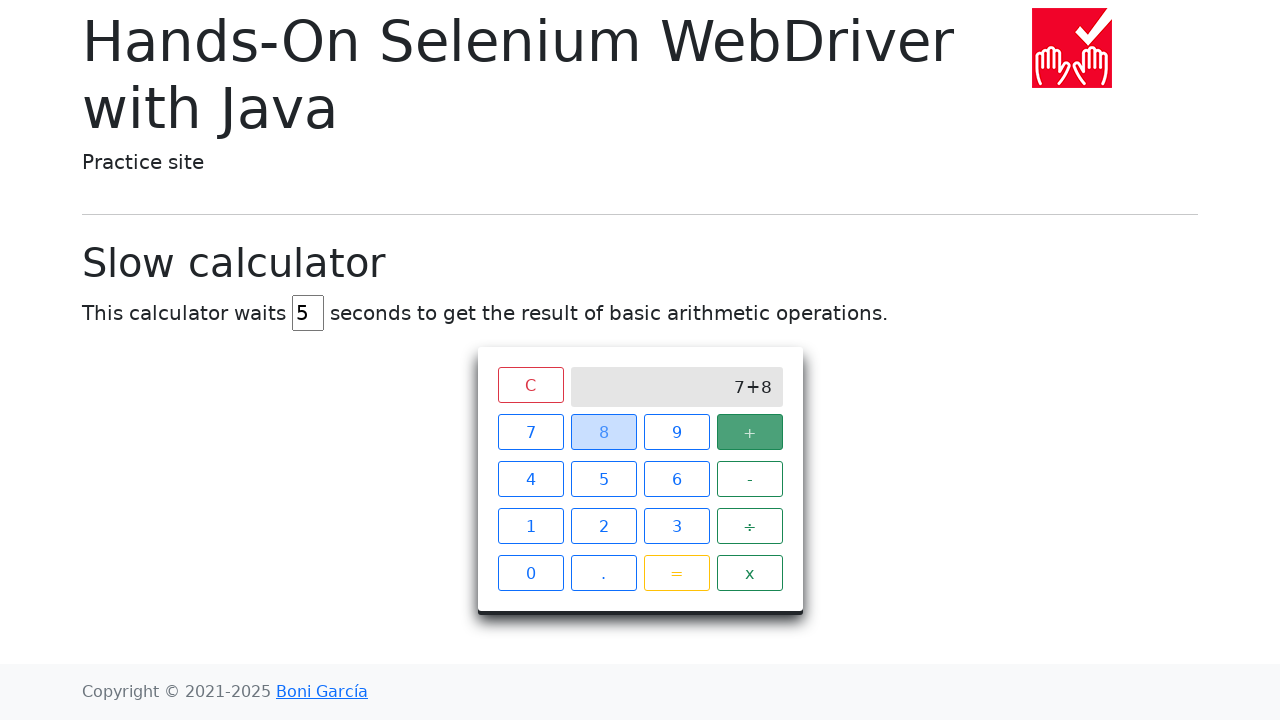

Clicked calculator button '=' to execute addition at (676, 573) on xpath=//span[text()='=']
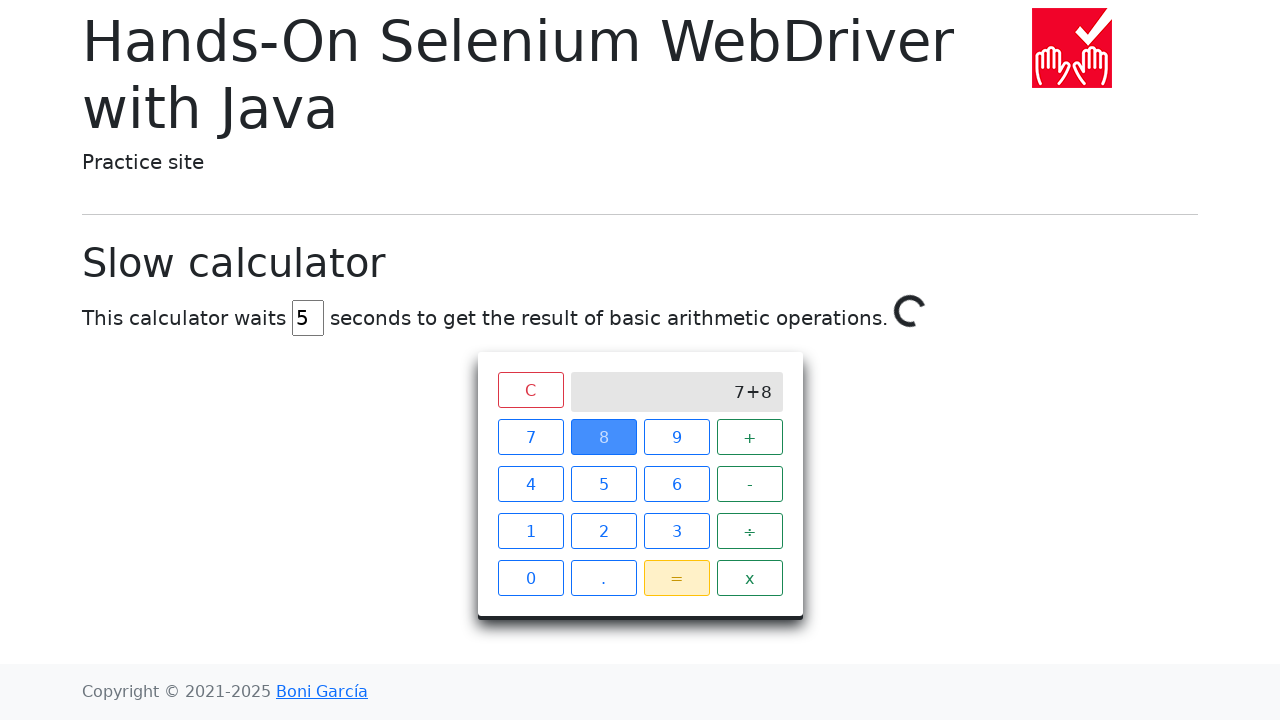

Verified result '15' appears on calculator screen after delay
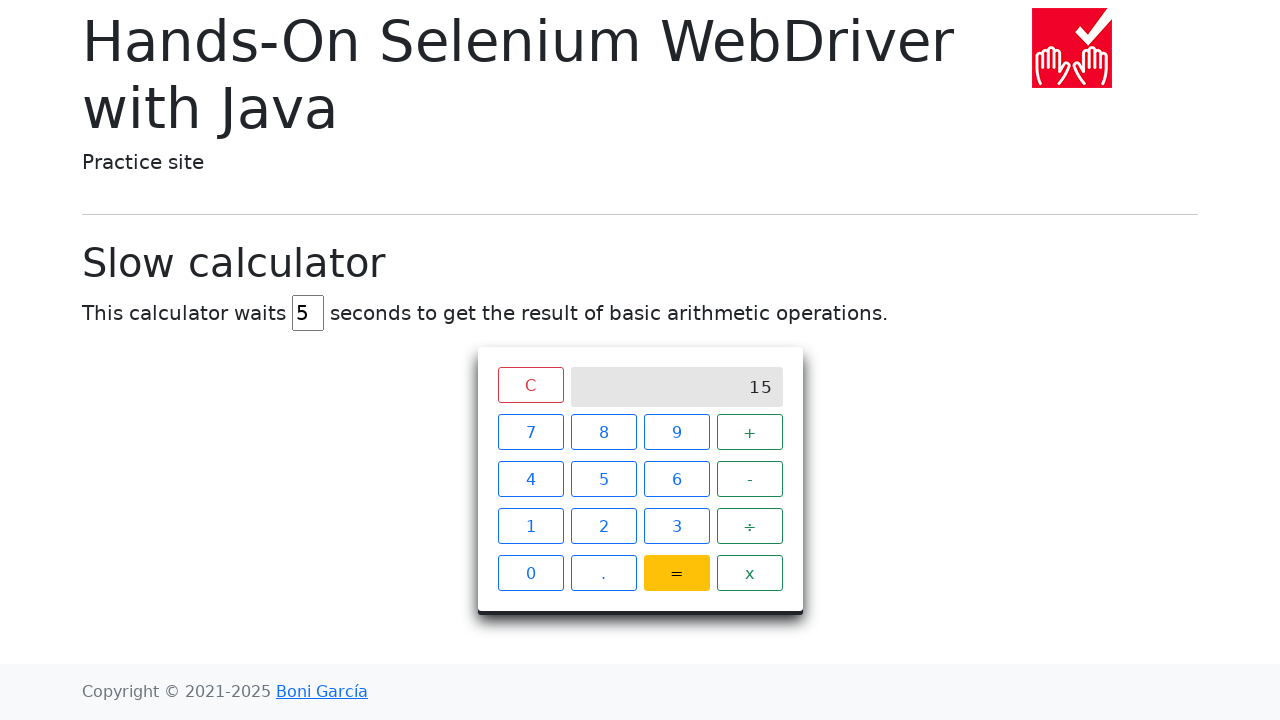

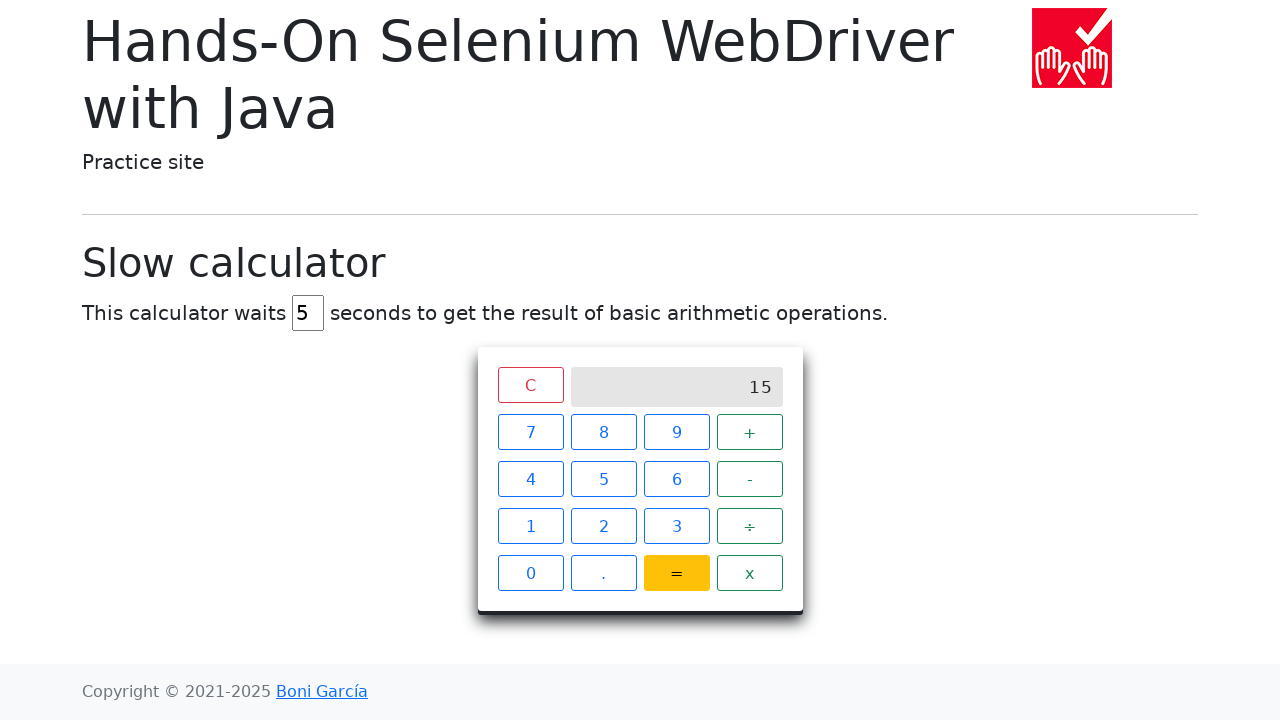